Tests the close button functionality on the contact modal by opening it and then closing it

Starting URL: https://www.demoblaze.com/

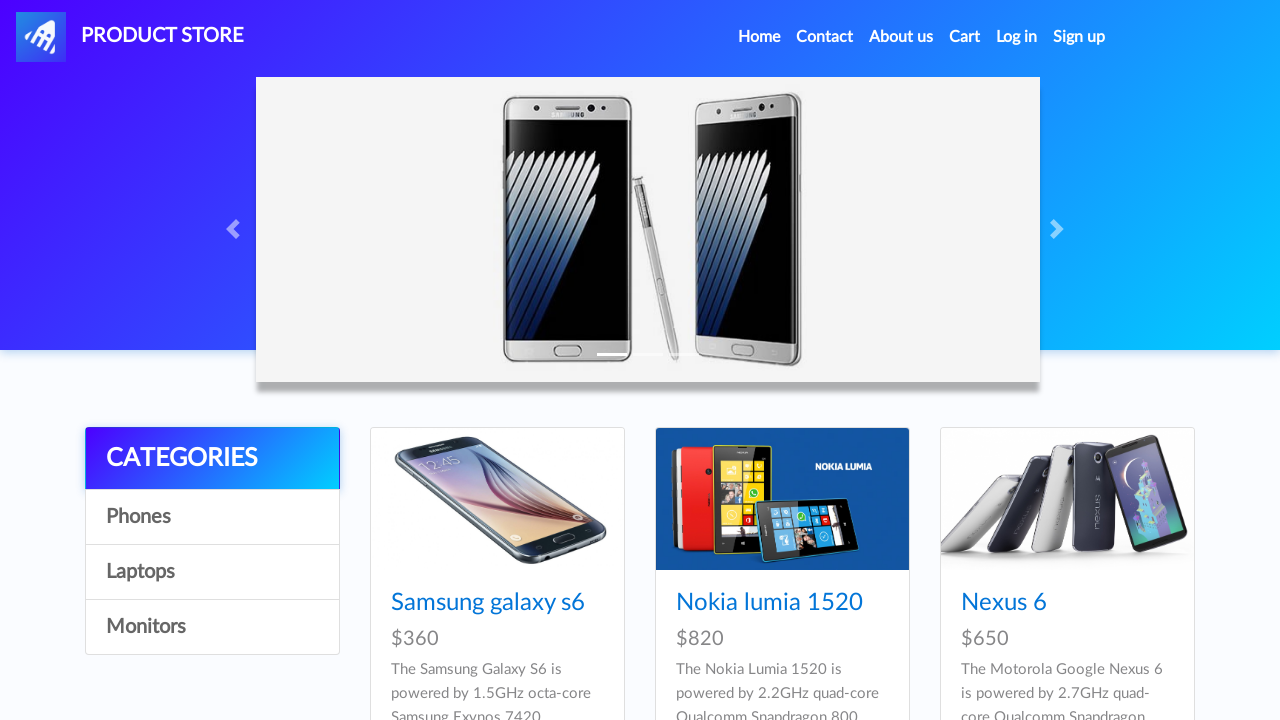

Clicked Contact link to open modal at (825, 37) on xpath=/html/body/nav/div[1]/ul/li[2]/a
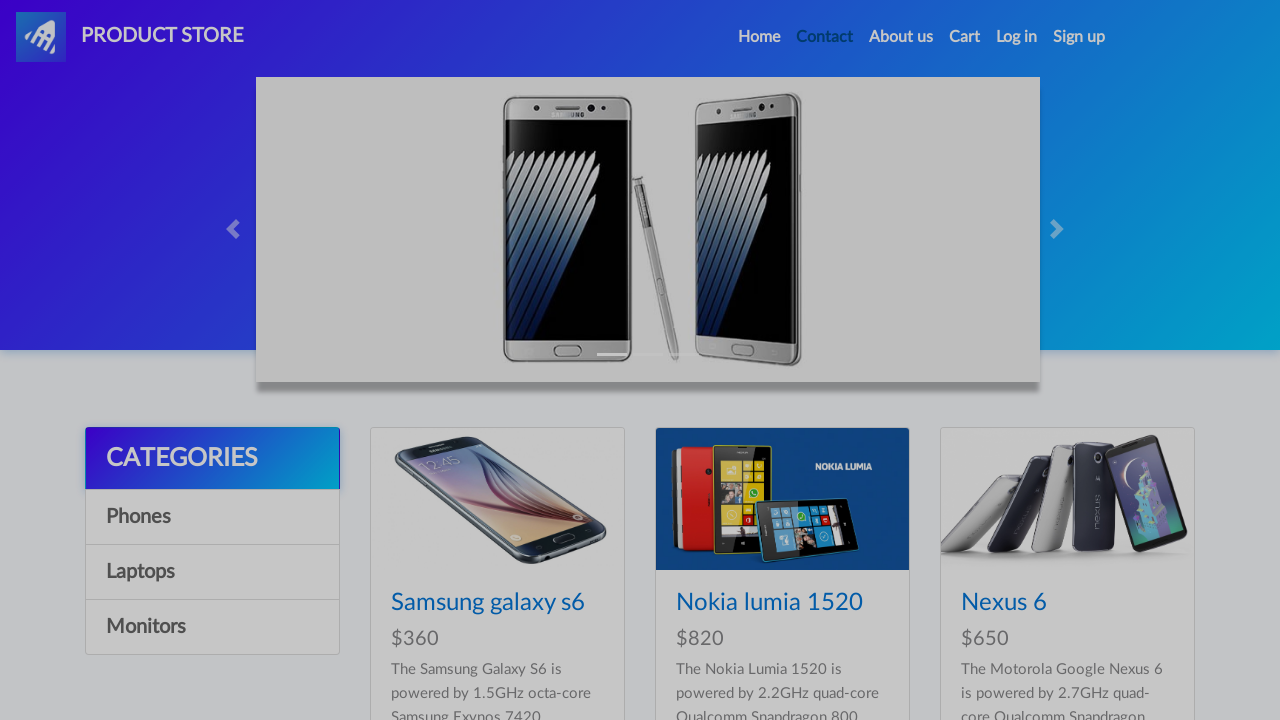

Contact modal appeared with email field visible
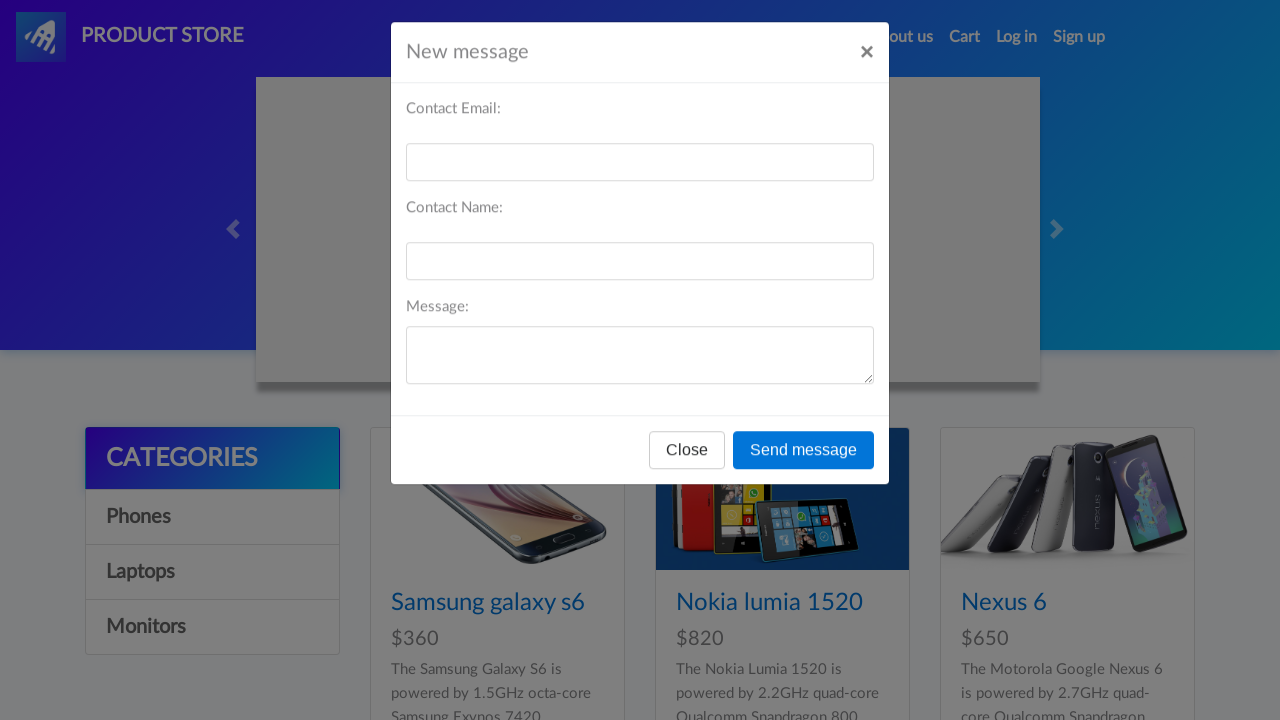

Clicked Close button to close the contact modal at (687, 459) on xpath=/html/body/div[1]/div/div/div[3]/button[1]
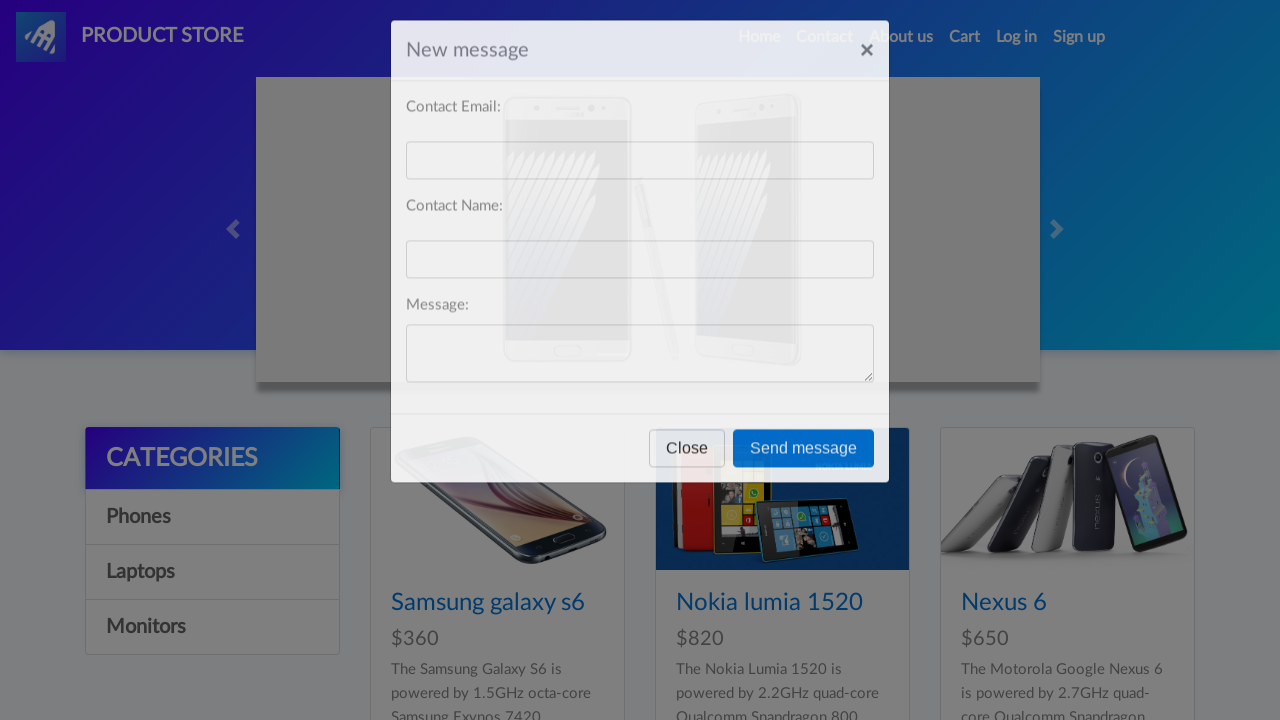

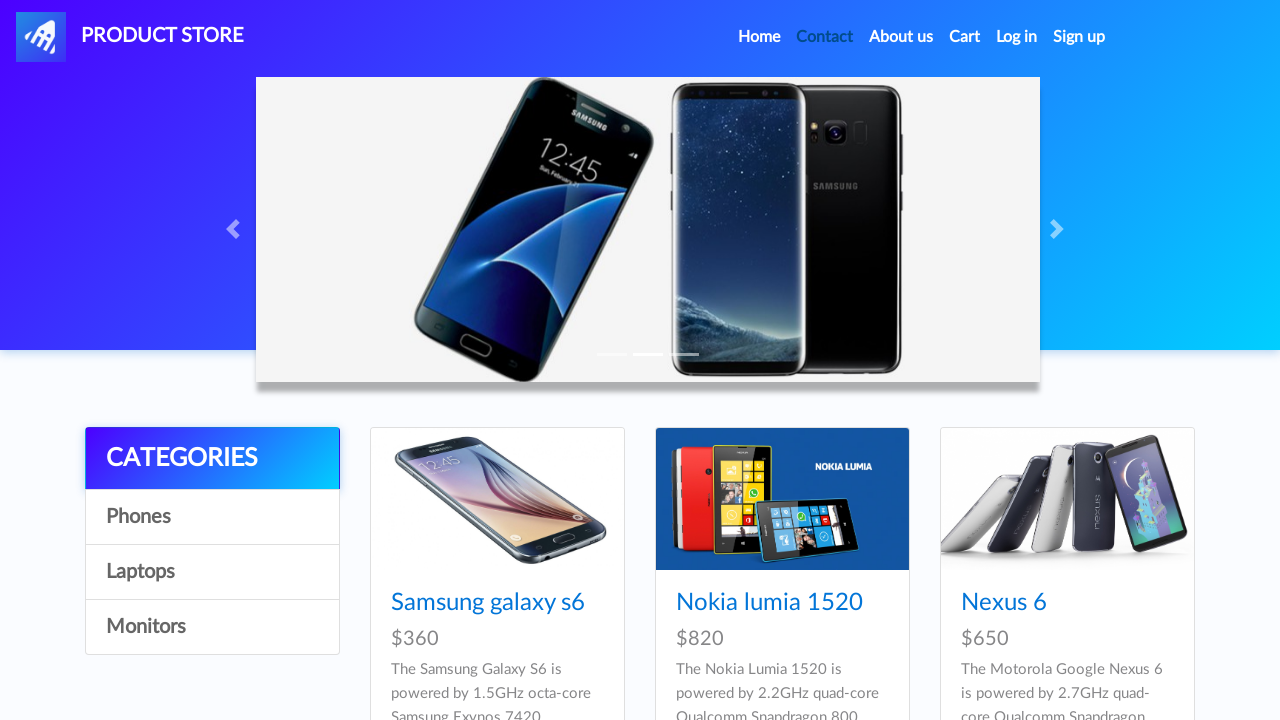